Tests a sample to-do list application by marking two items as done, adding a new item to the list, and verifying the page title.

Starting URL: https://lambdatest.github.io/sample-todo-app/

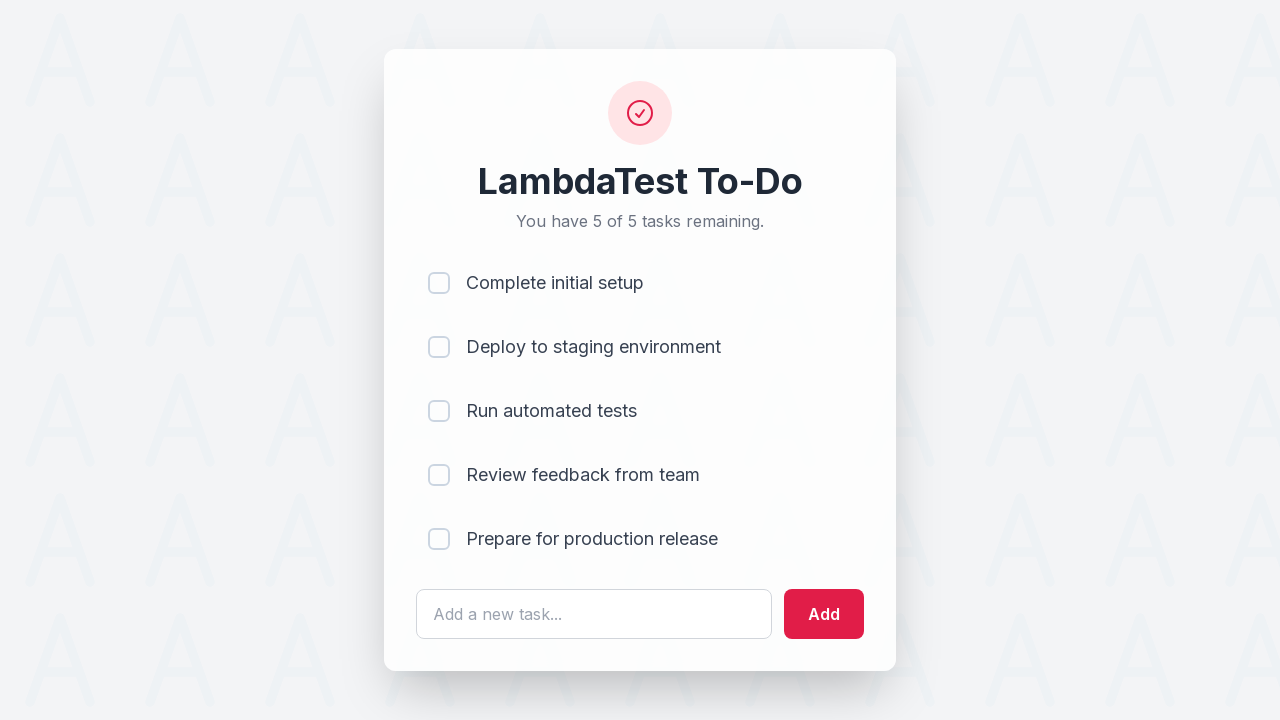

Clicked first to-do list item checkbox to mark as done at (439, 283) on [name="li1"]
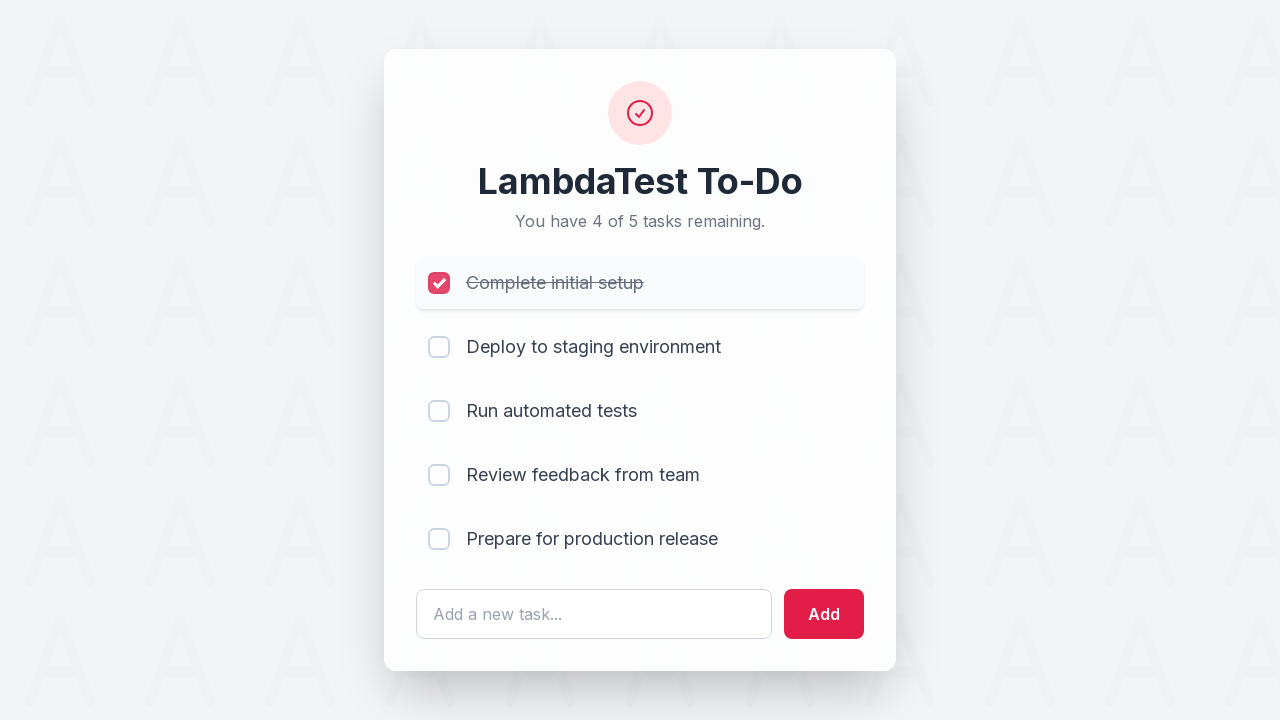

Clicked second to-do list item checkbox to mark as done at (439, 347) on [name="li2"]
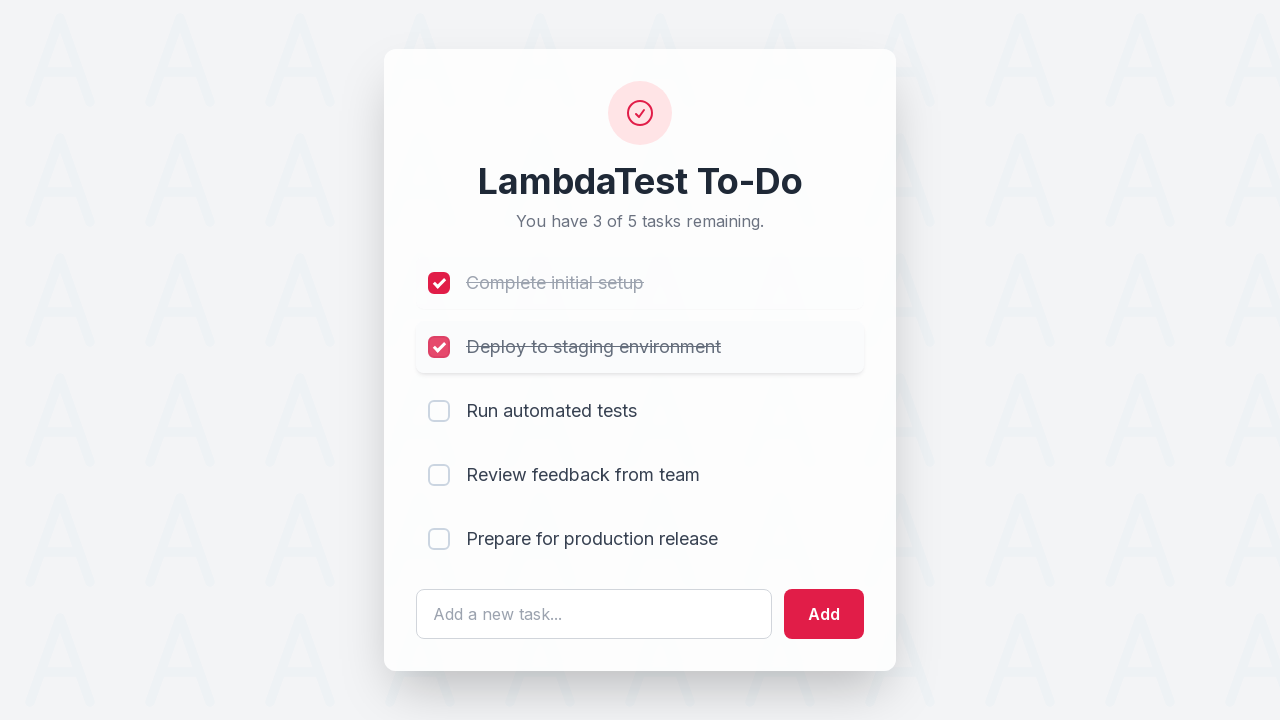

Filled new to-do input field with 'Lambdatest' on #sampletodotext
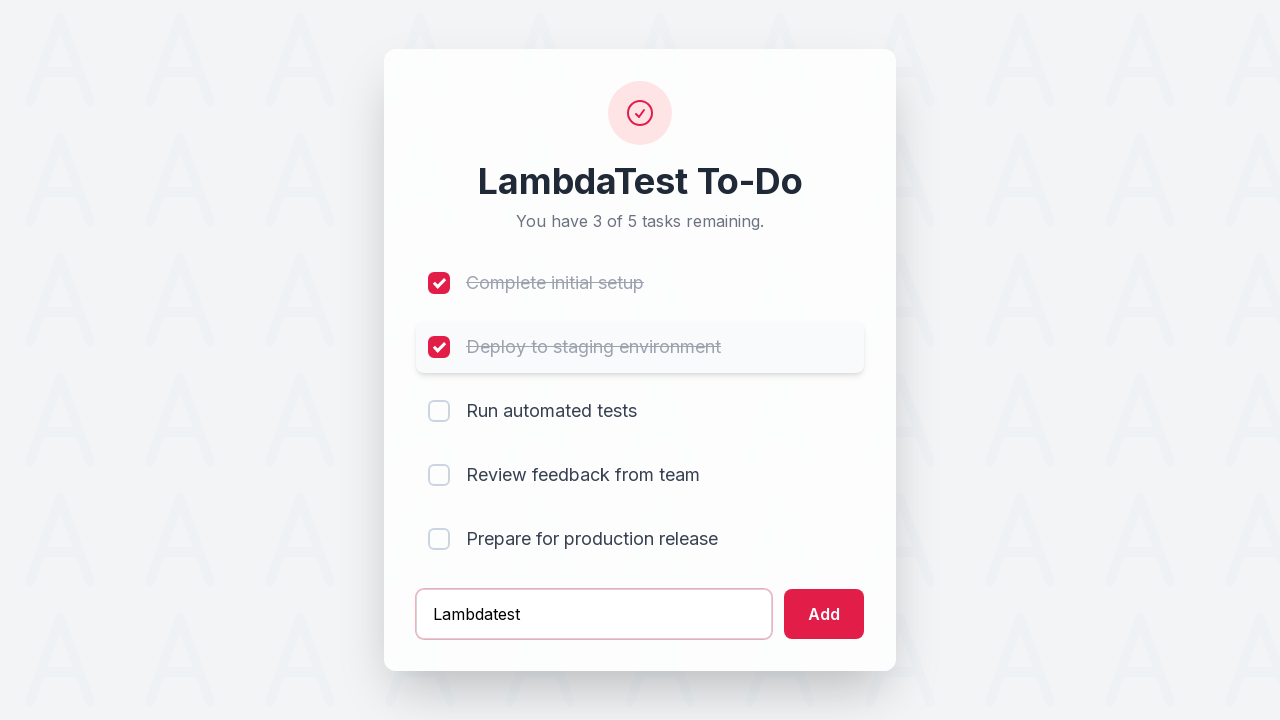

Pressed Enter to add new to-do item to the list on #sampletodotext
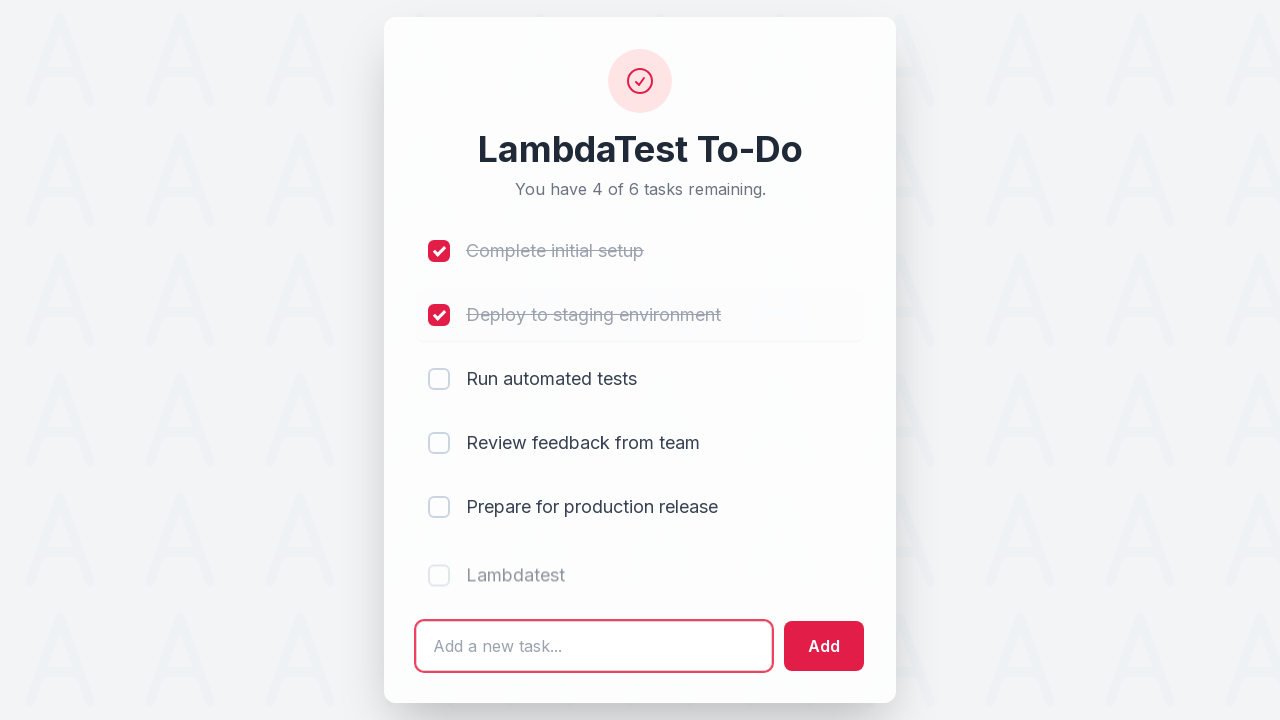

Verified page title contains 'Sample page' or 'lambdatest'
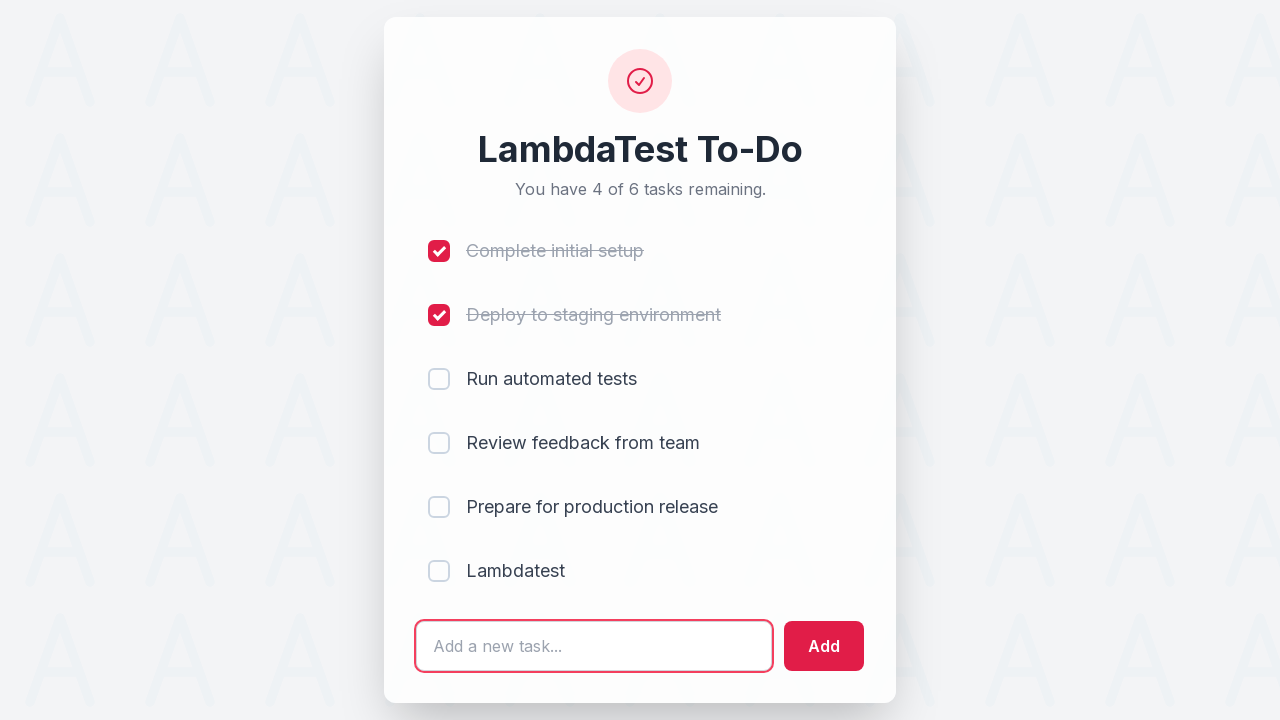

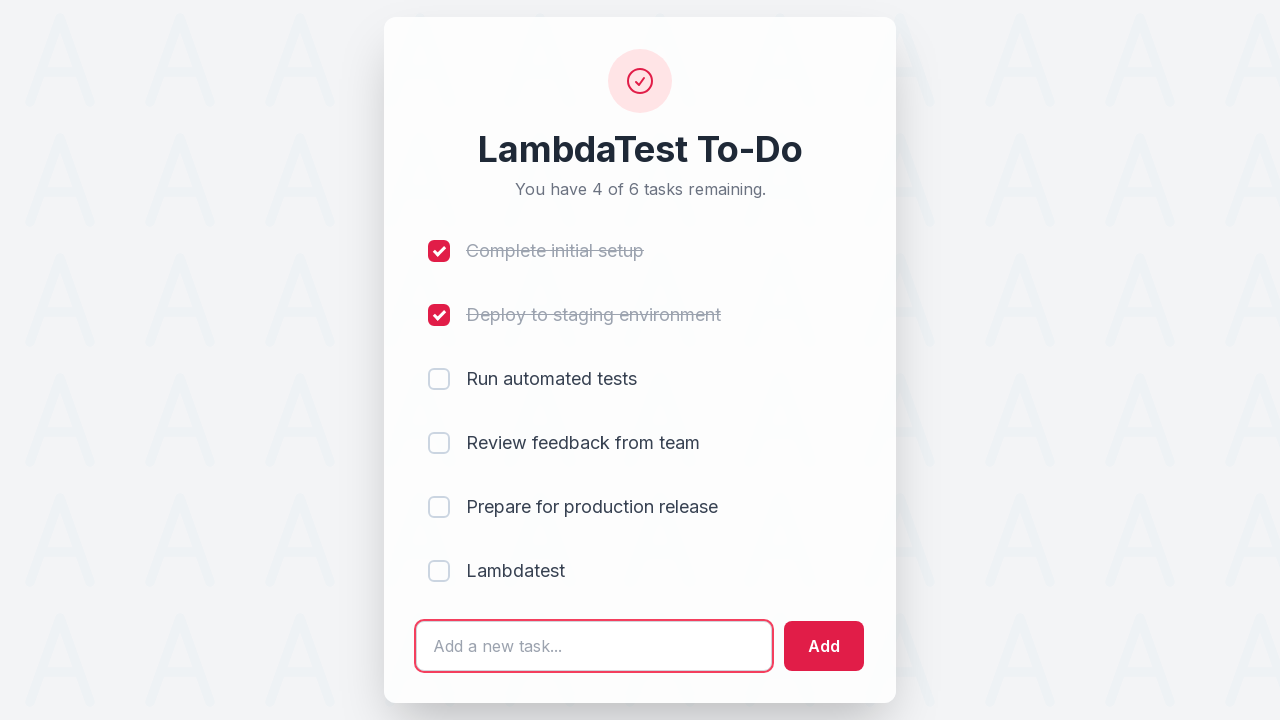